Navigates to the Cydeo practice tool dropdowns page and verifies that a month dropdown is present with selectable options.

Starting URL: https://practice.cydeo.com/dropdown

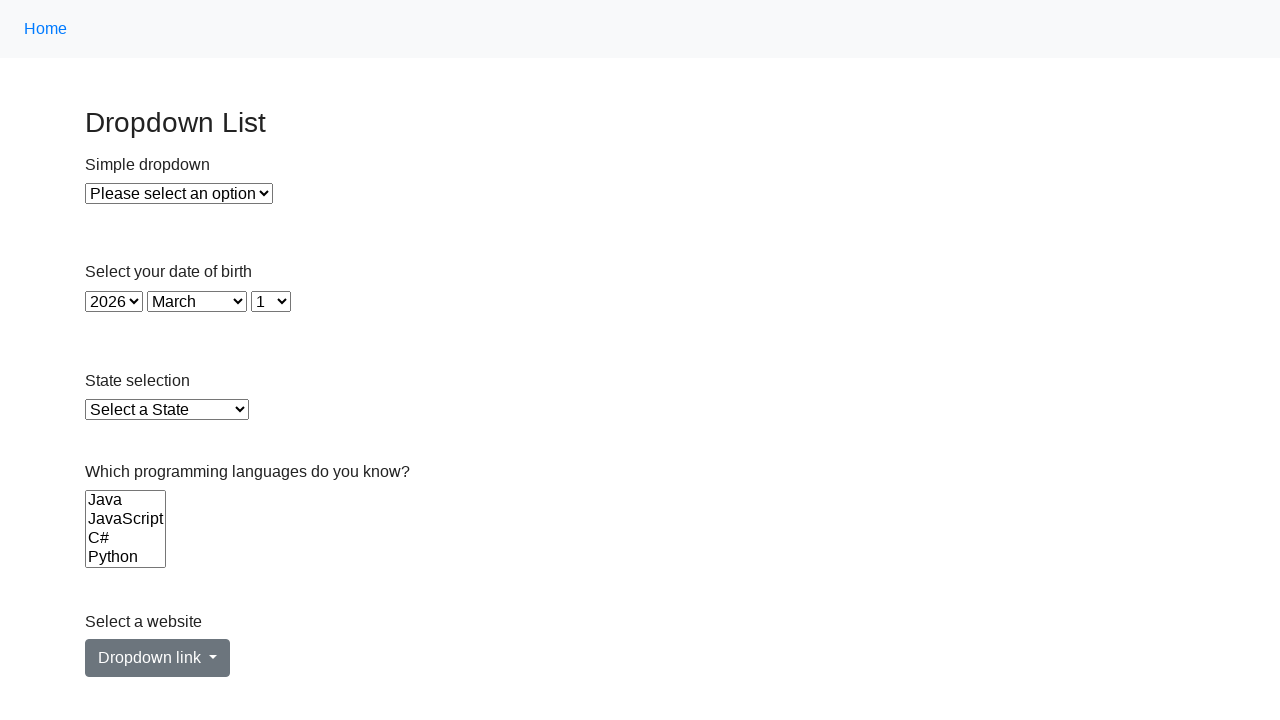

Waited for month dropdown to load on the dropdowns practice page
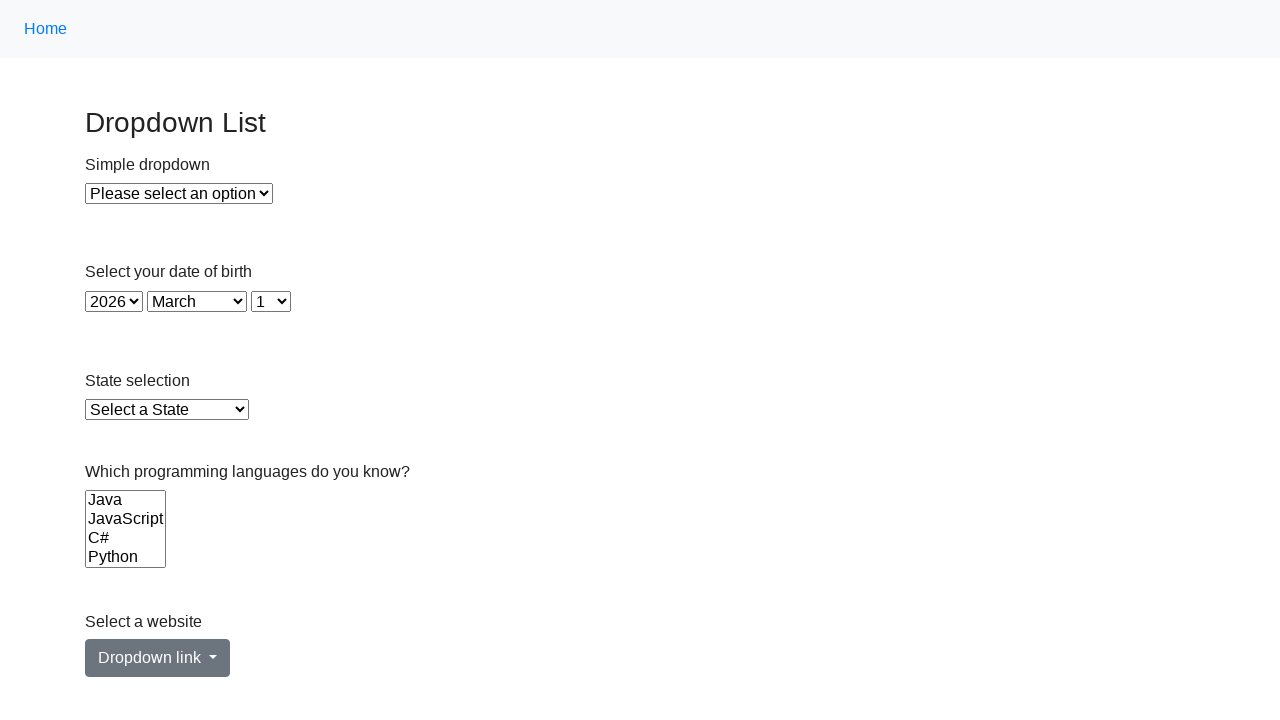

Located the month dropdown element
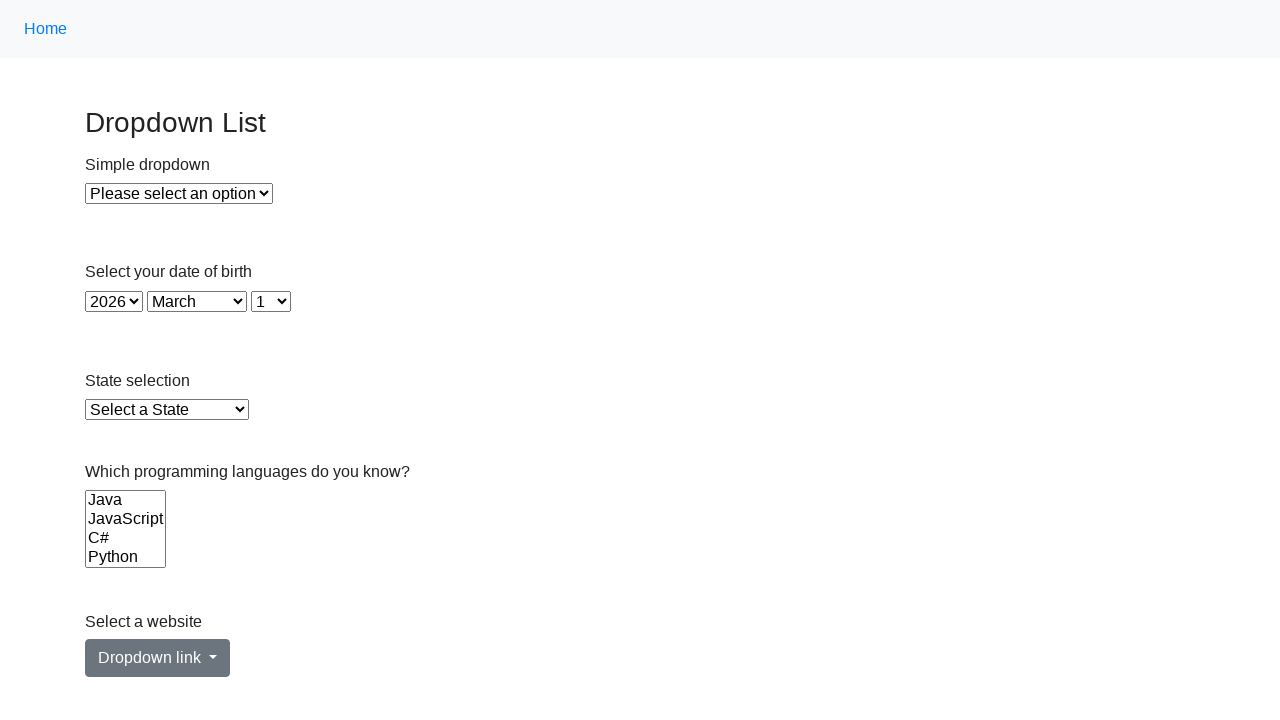

Clicked on the month dropdown to open it at (197, 301) on select#month
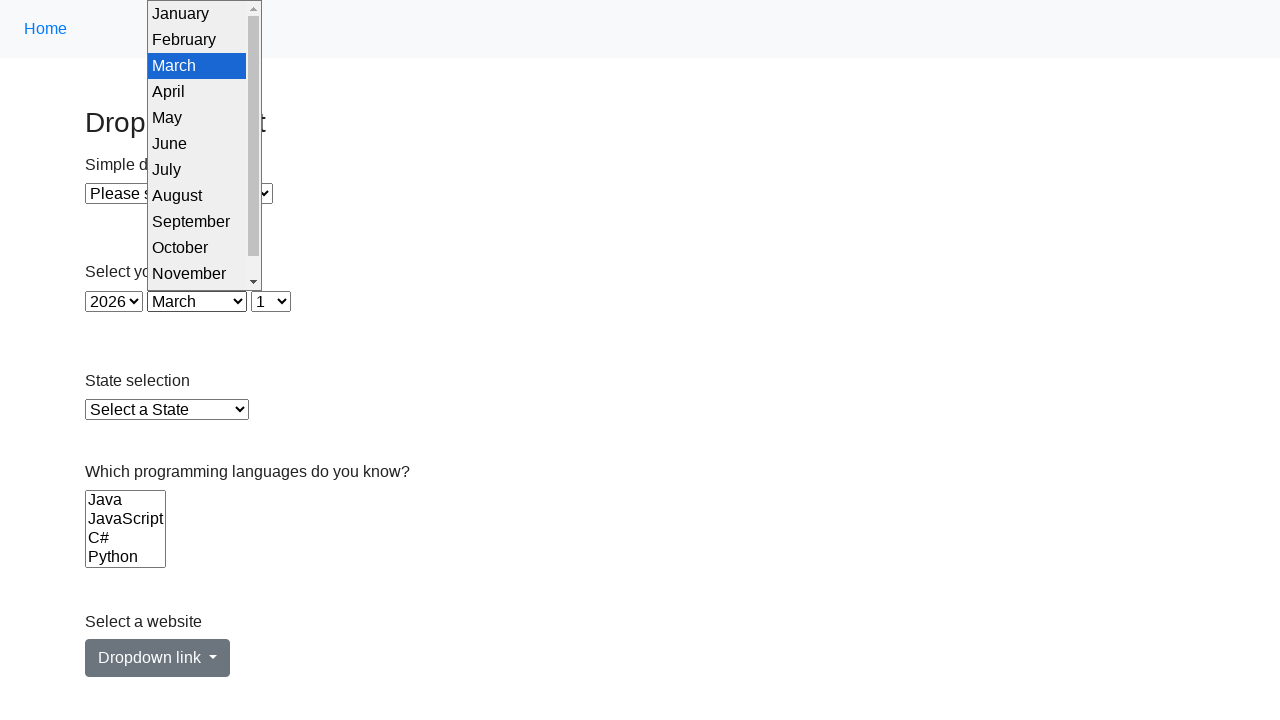

Retrieved all 12 selectable options from the month dropdown
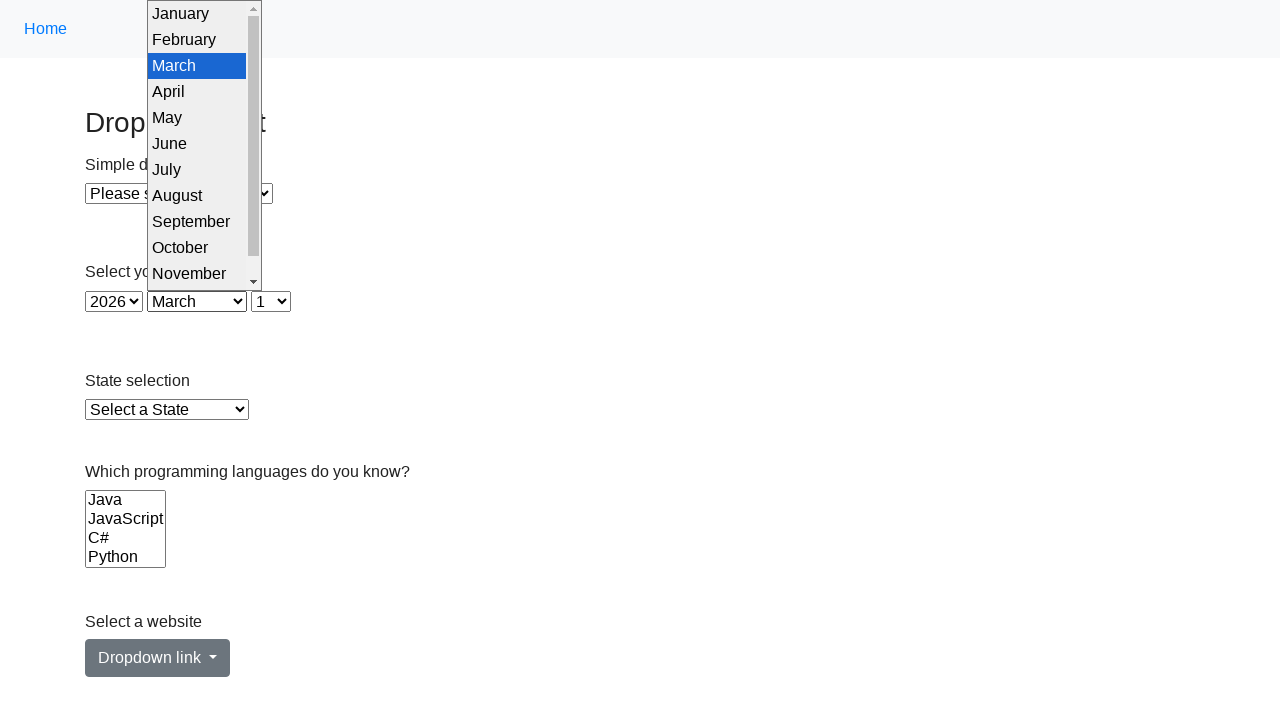

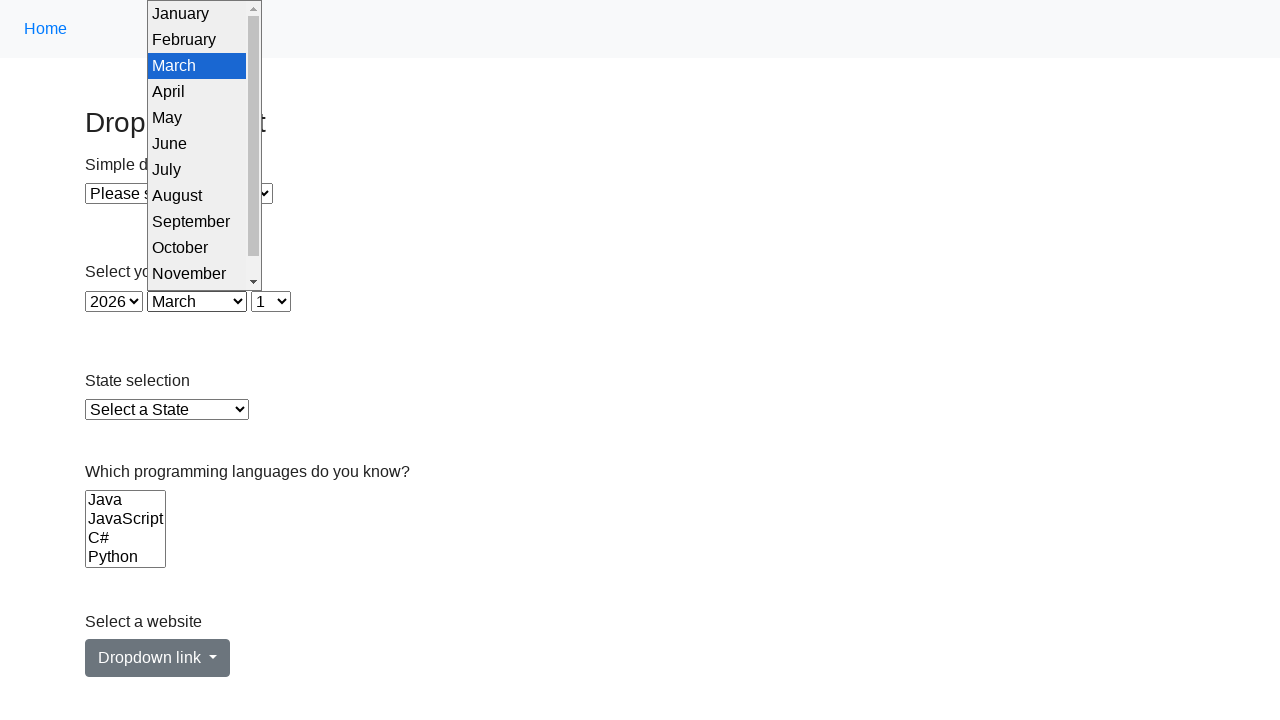